Tests clicking the submit button without entering any data to verify default greeting message

Starting URL: https://lm.skillbox.cc/qa_tester/module01/

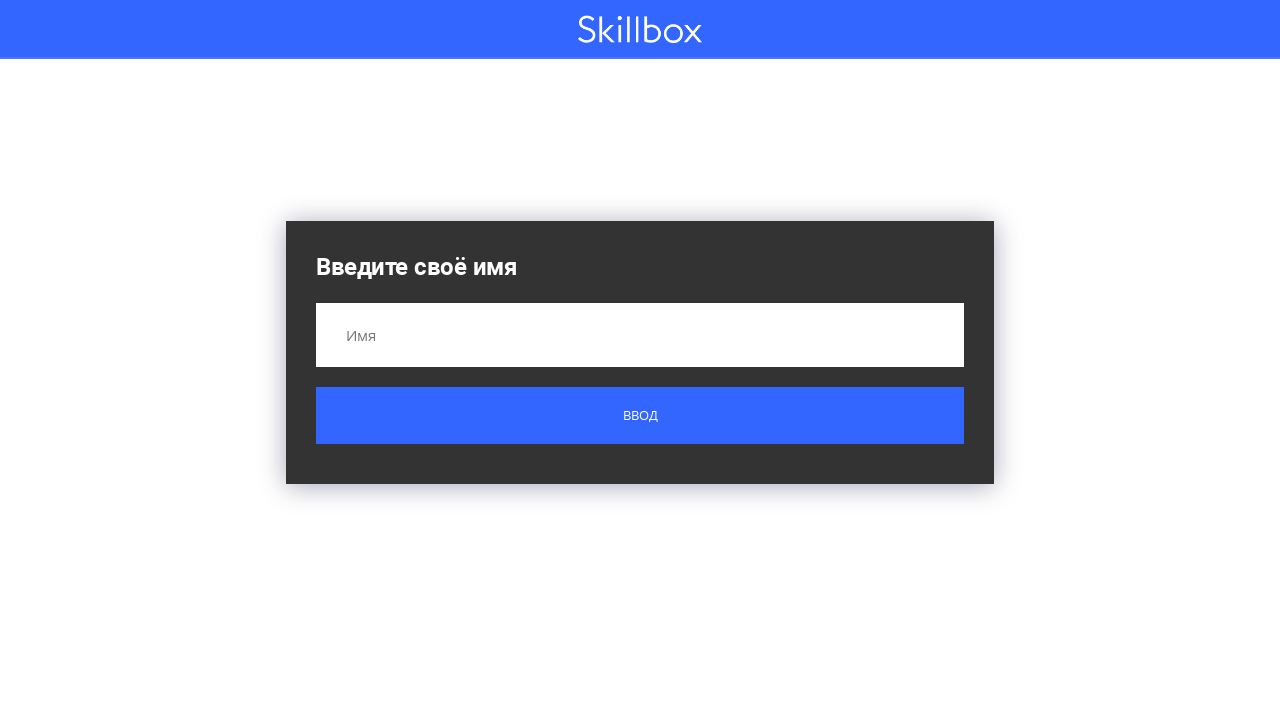

Clicked submit button without entering any data at (640, 416) on .button
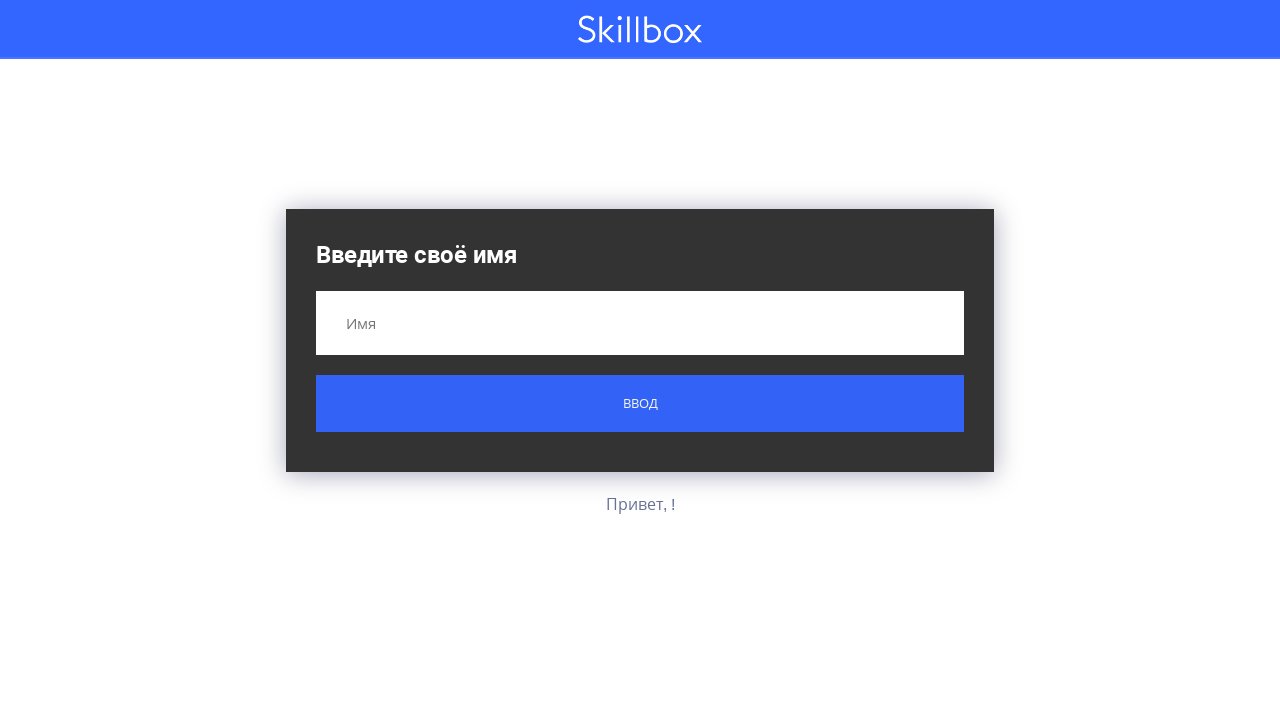

Default greeting message appeared on page
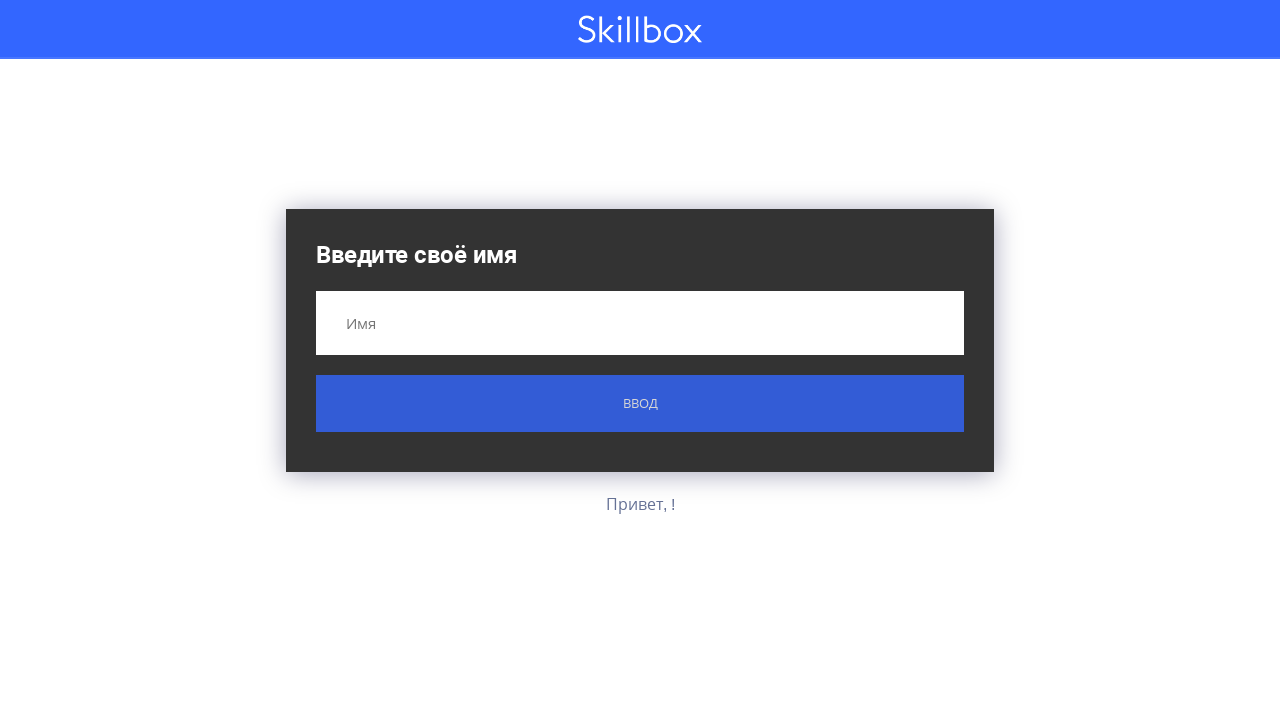

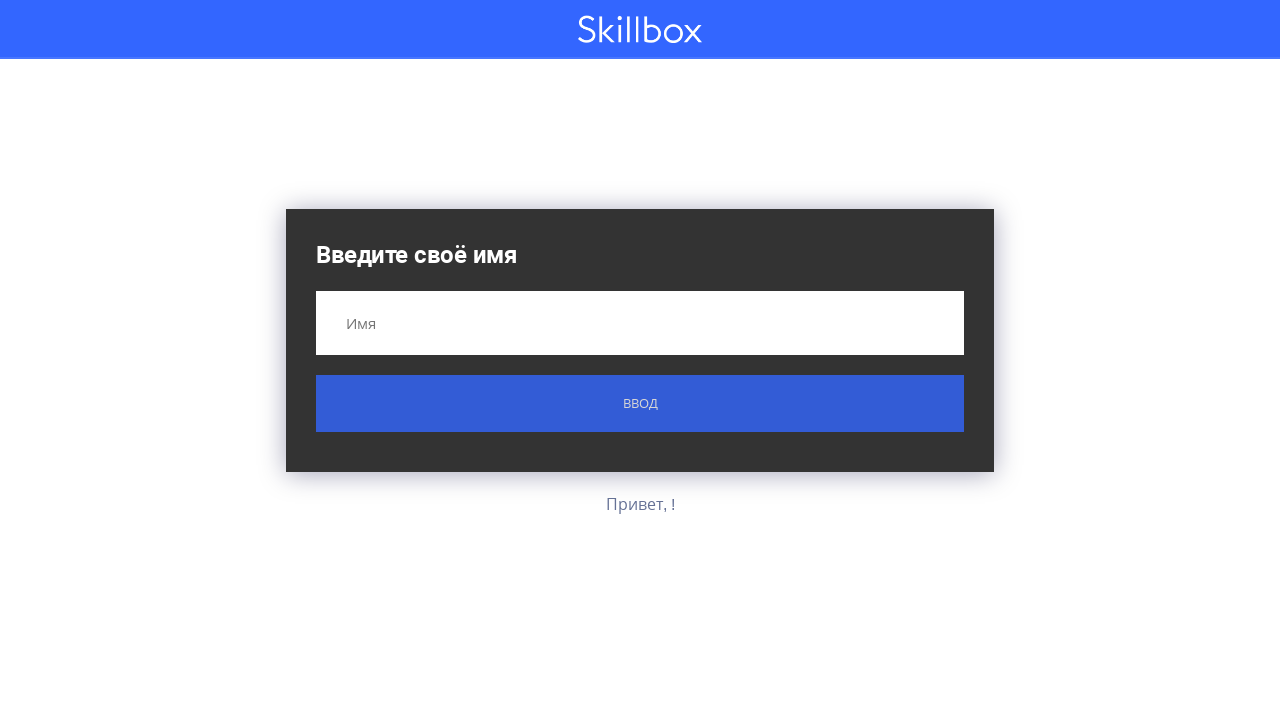